Tests a math challenge page by reading a value from the page, calculating the result using a logarithmic formula, filling in the answer, checking a checkbox, selecting a radio button, and submitting the form.

Starting URL: https://suninjuly.github.io/math.html

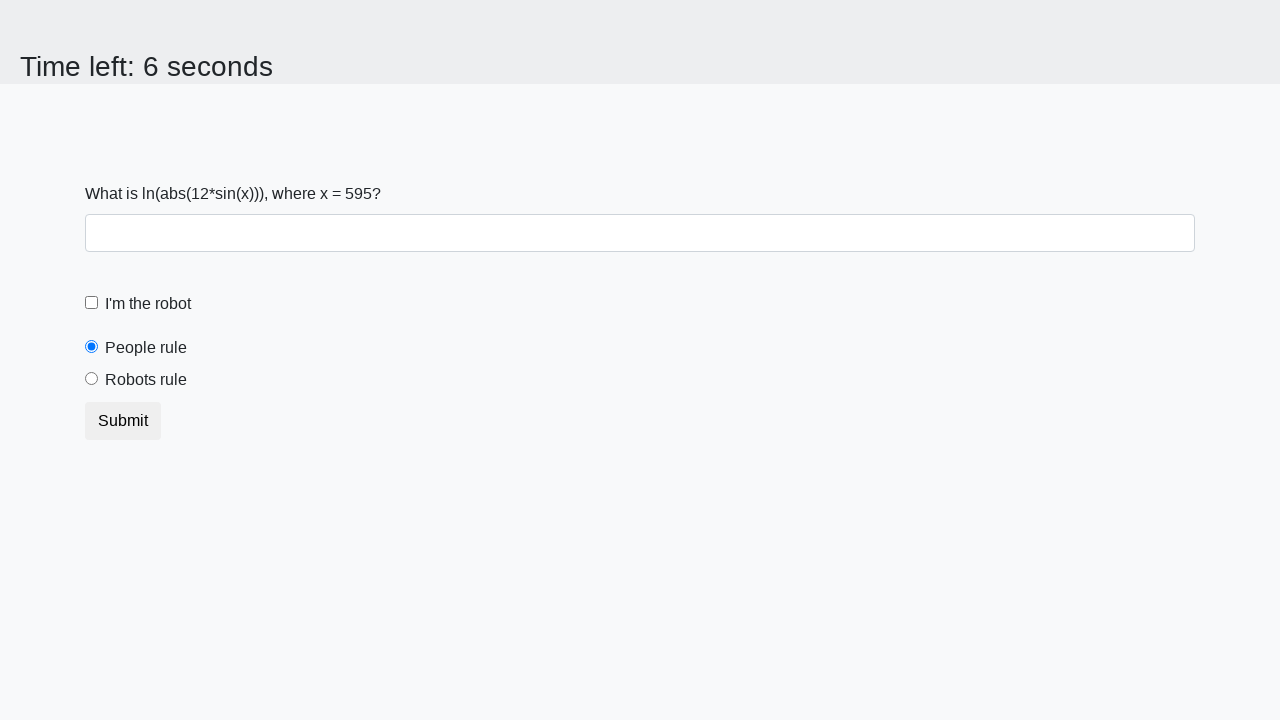

Located and read the x value from the page
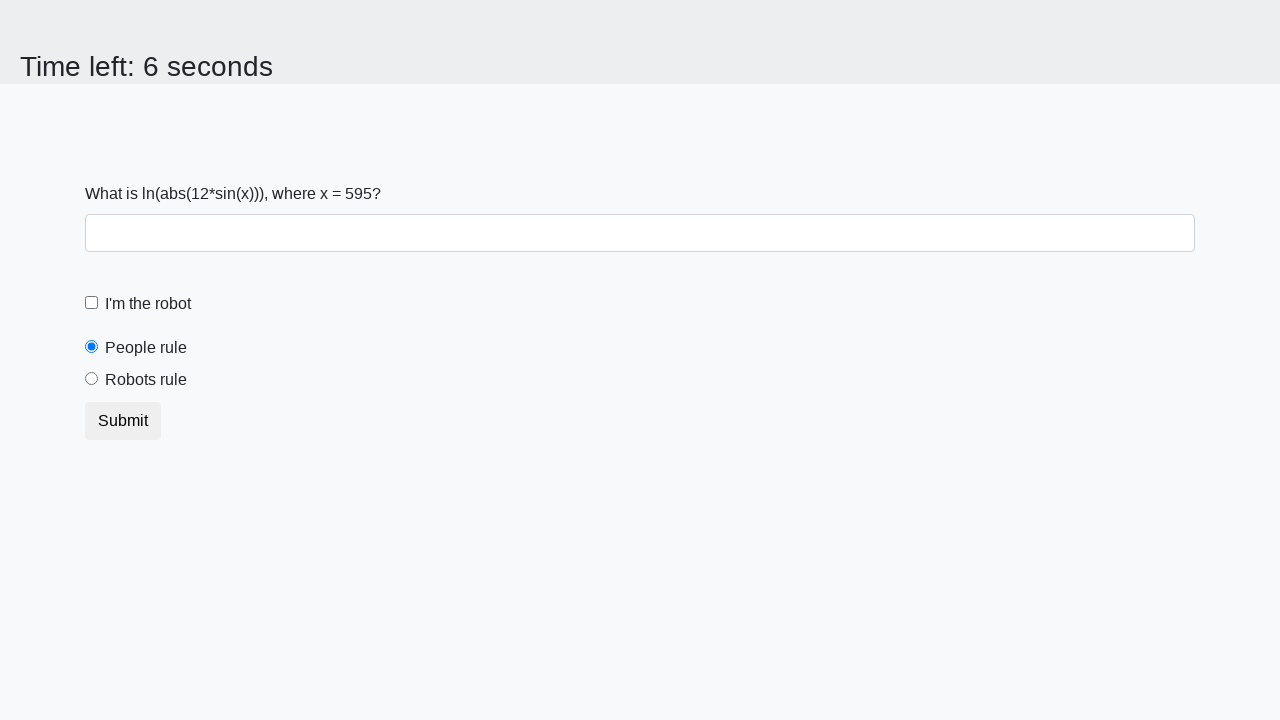

Calculated the answer using logarithmic formula: 2.428817637419728
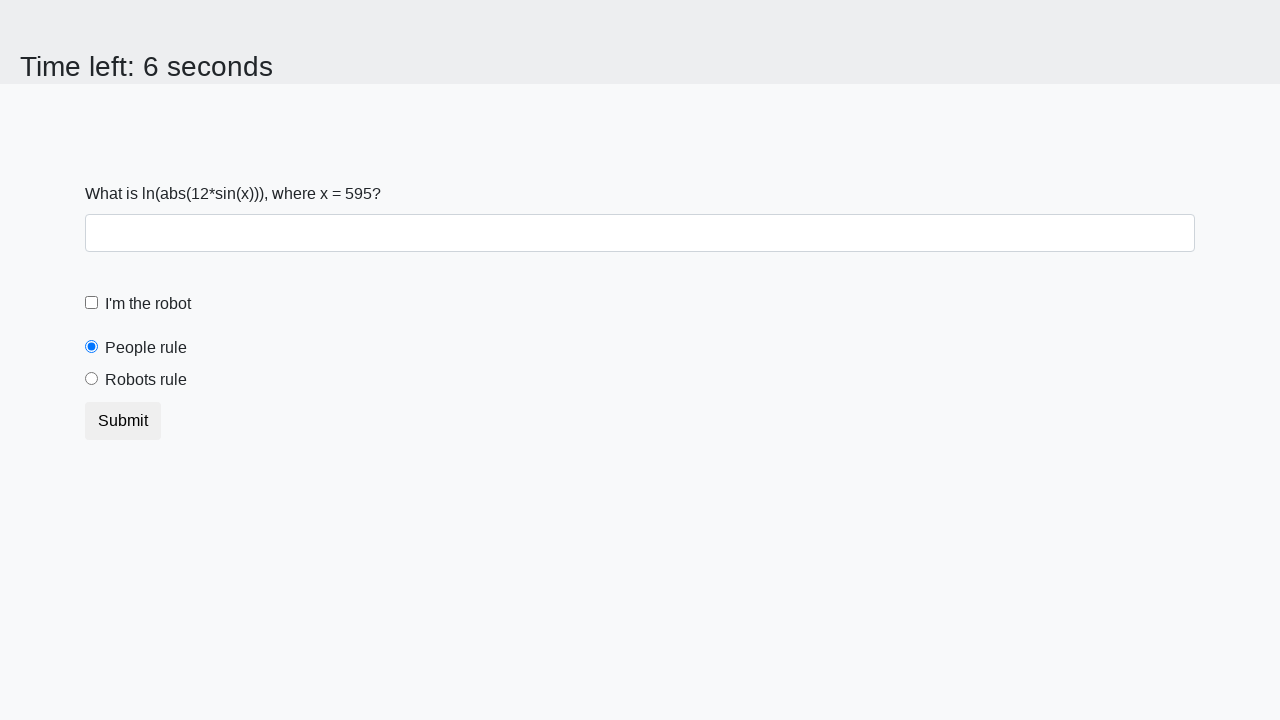

Filled in the calculated answer on input[type='text']
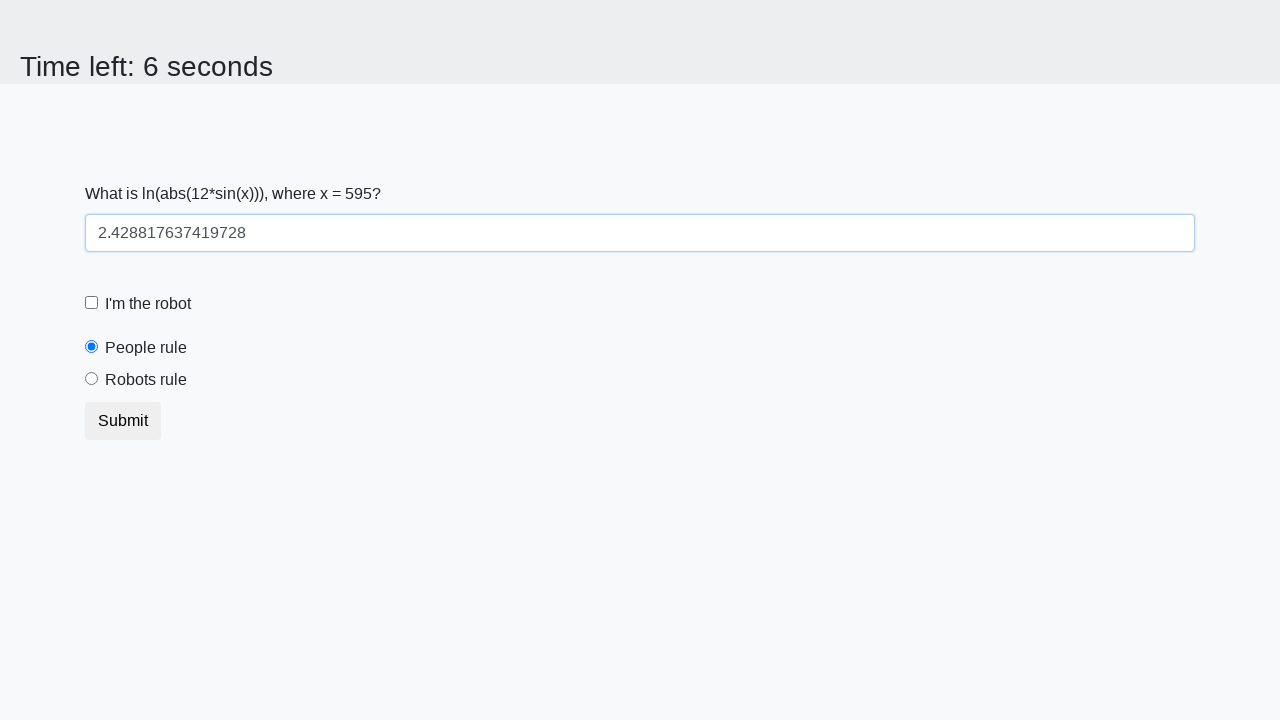

Checked the robot checkbox at (92, 303) on #robotCheckbox
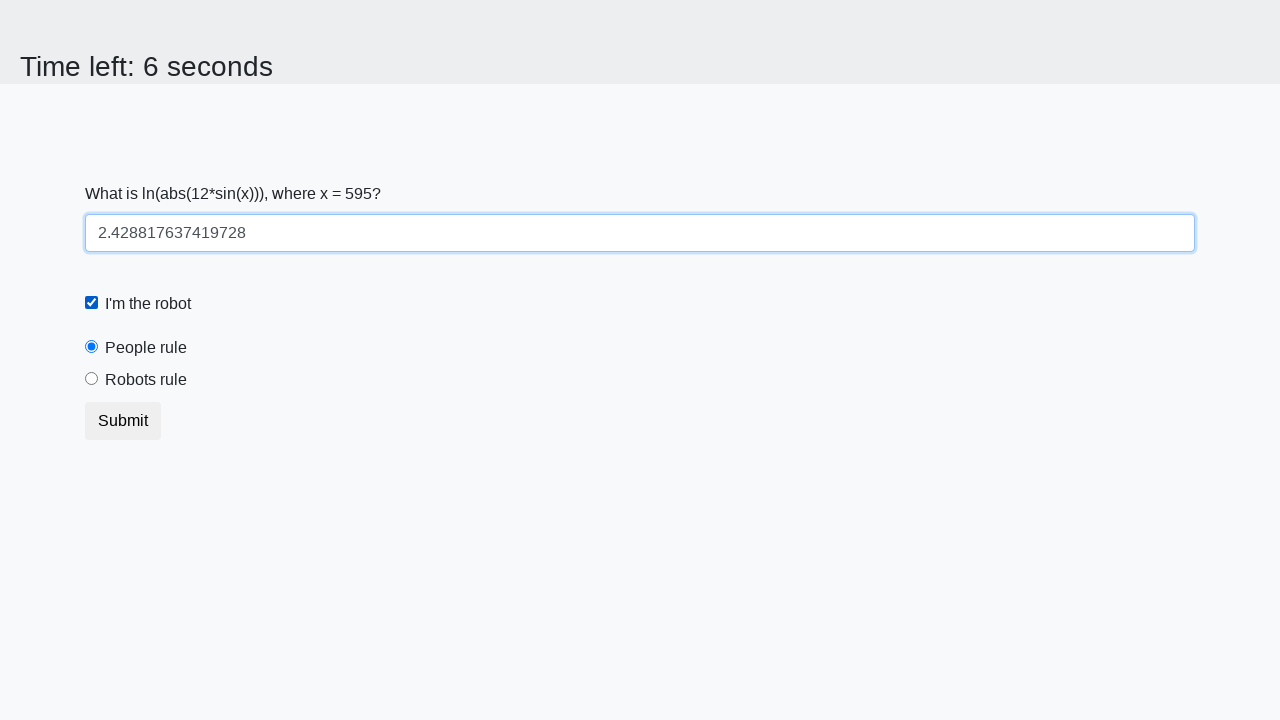

Selected the robots rule radio button at (92, 379) on #robotsRule
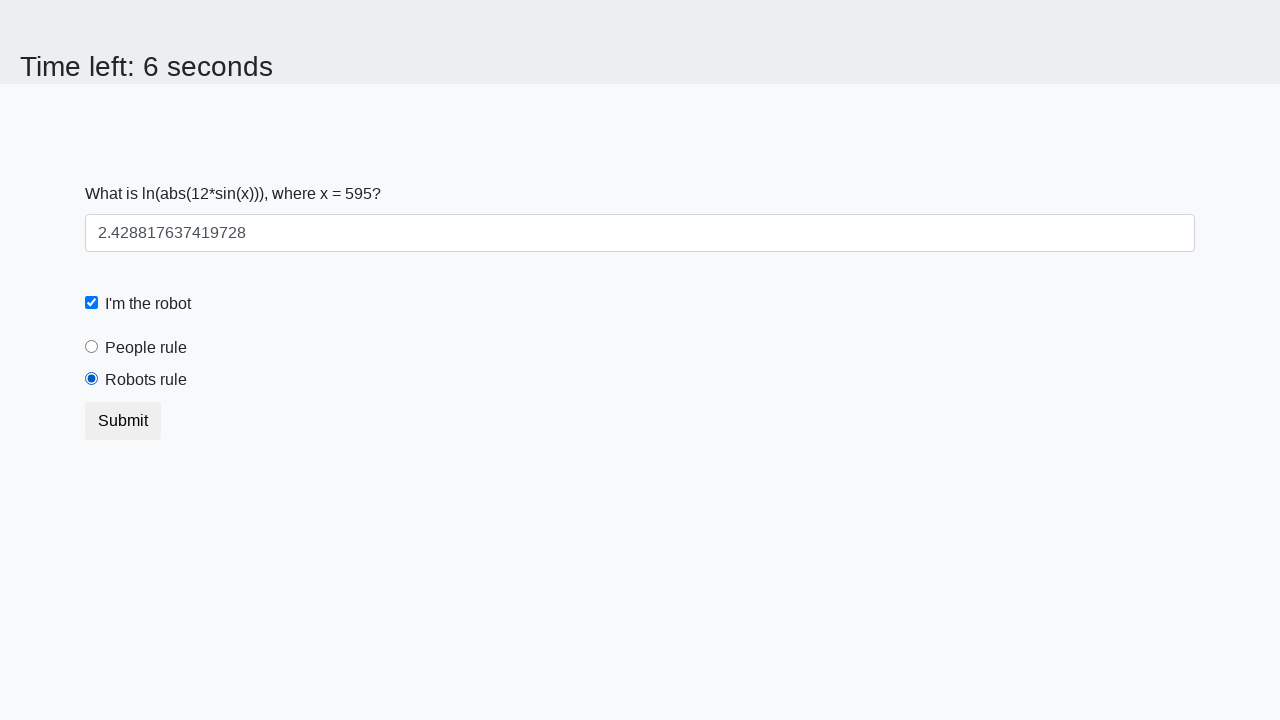

Clicked the submit button at (123, 421) on .btn
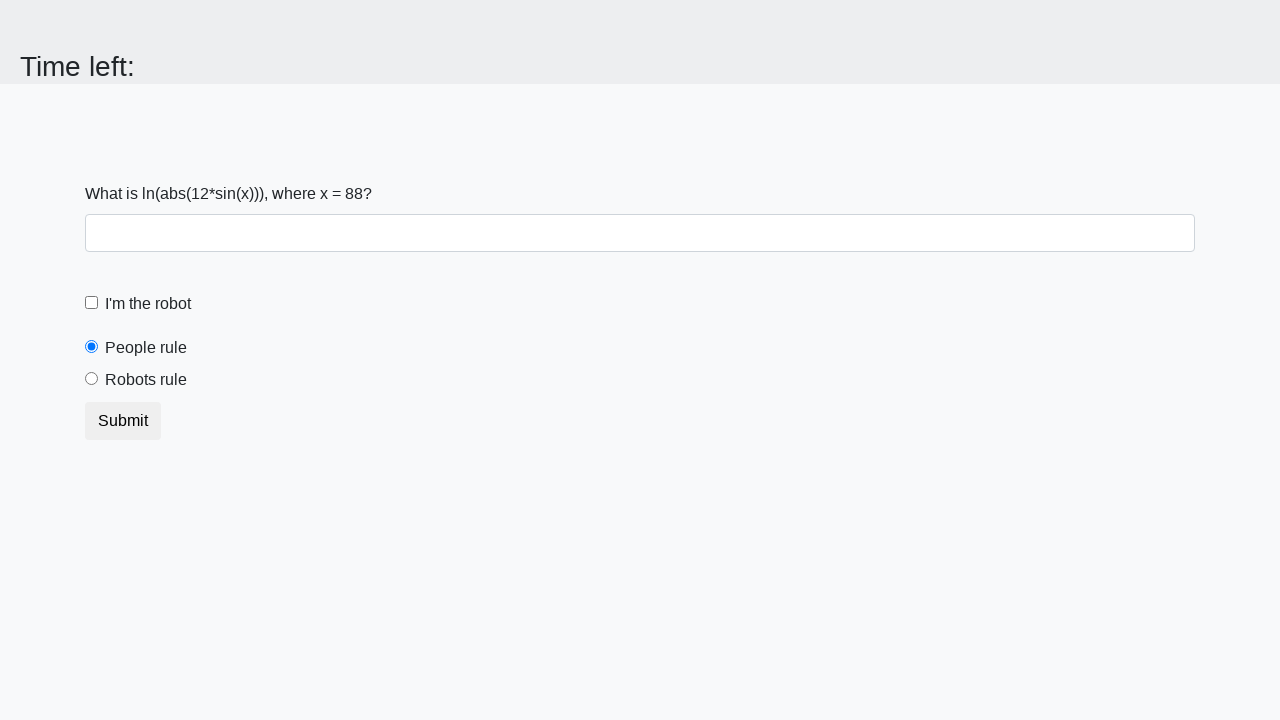

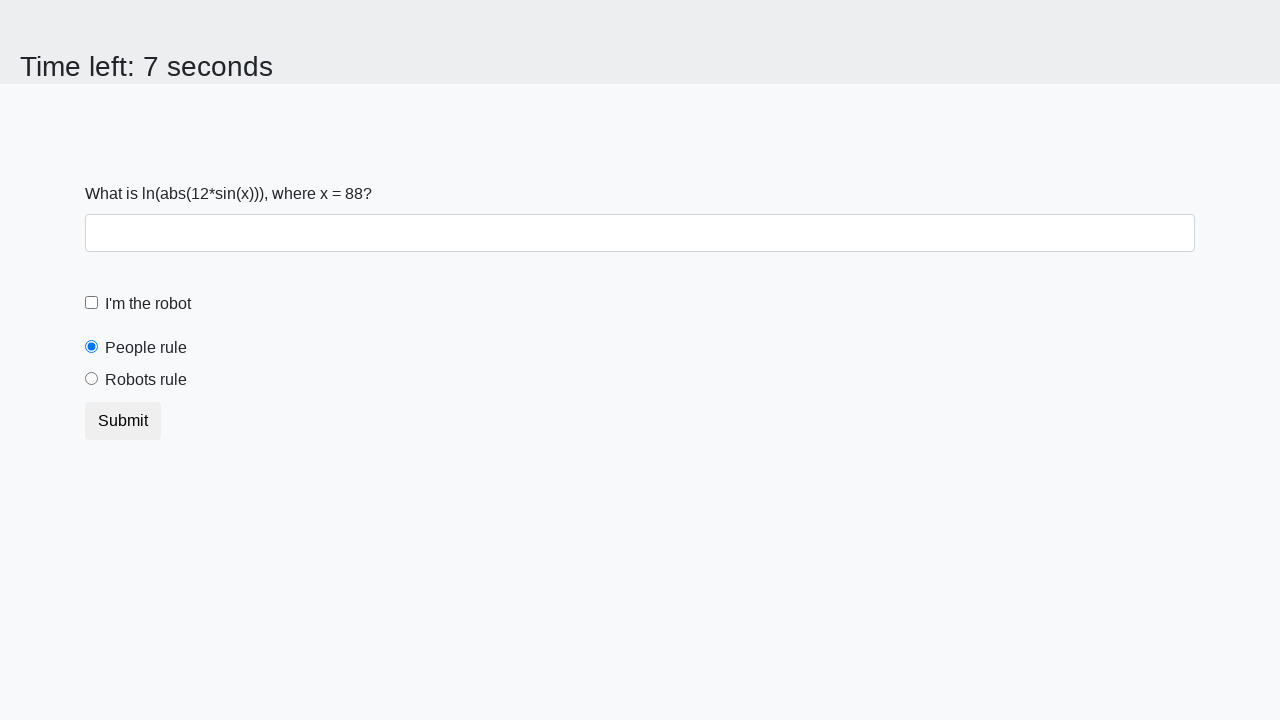